Tests alert handling functionality by entering a name, triggering different types of alerts (basic alert and confirm dialog), and accepting or dismissing them

Starting URL: https://www.rahulshettyacademy.com/AutomationPractice/

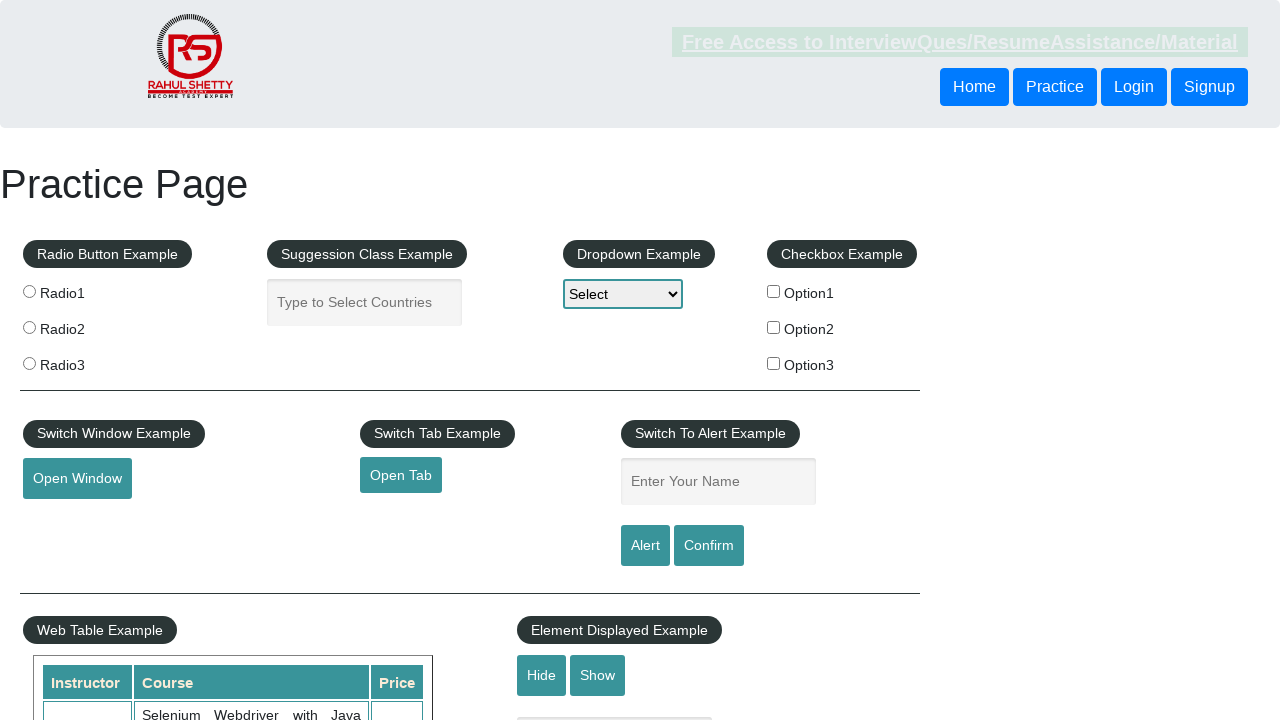

Filled name input field with 'Wahid Akbar' on #name
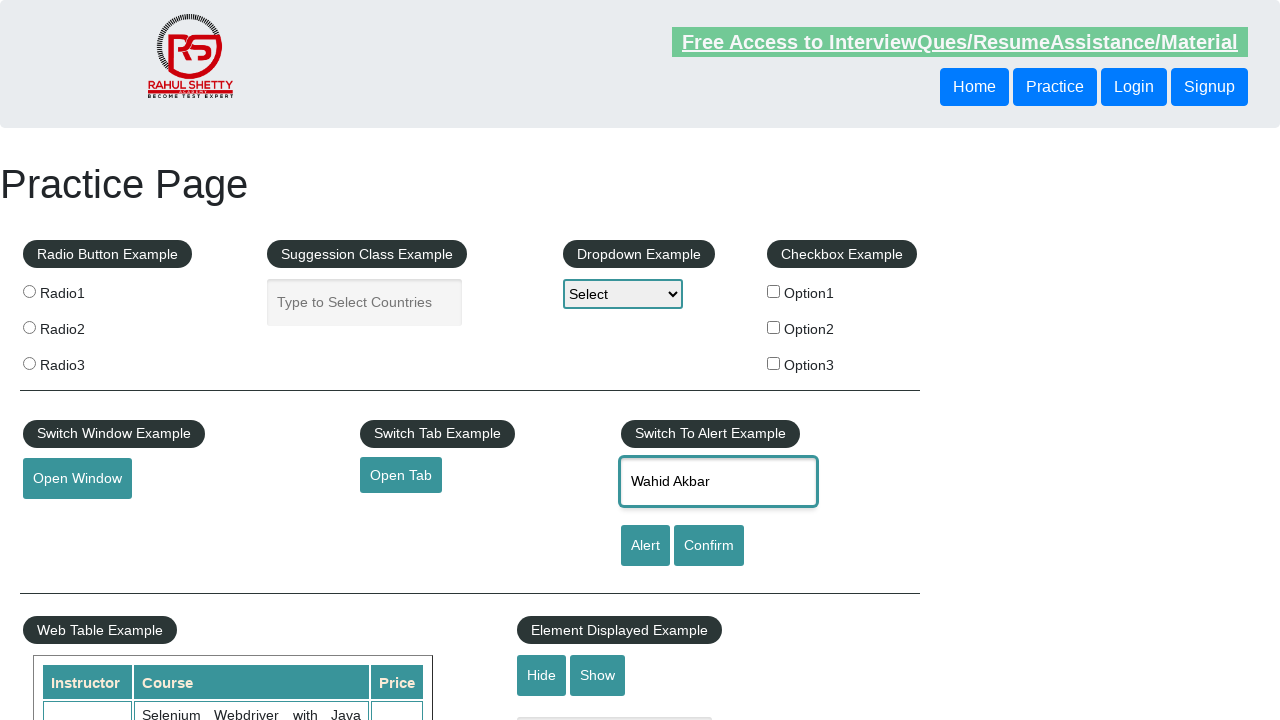

Clicked Alert button to trigger basic alert at (645, 546) on #alertbtn
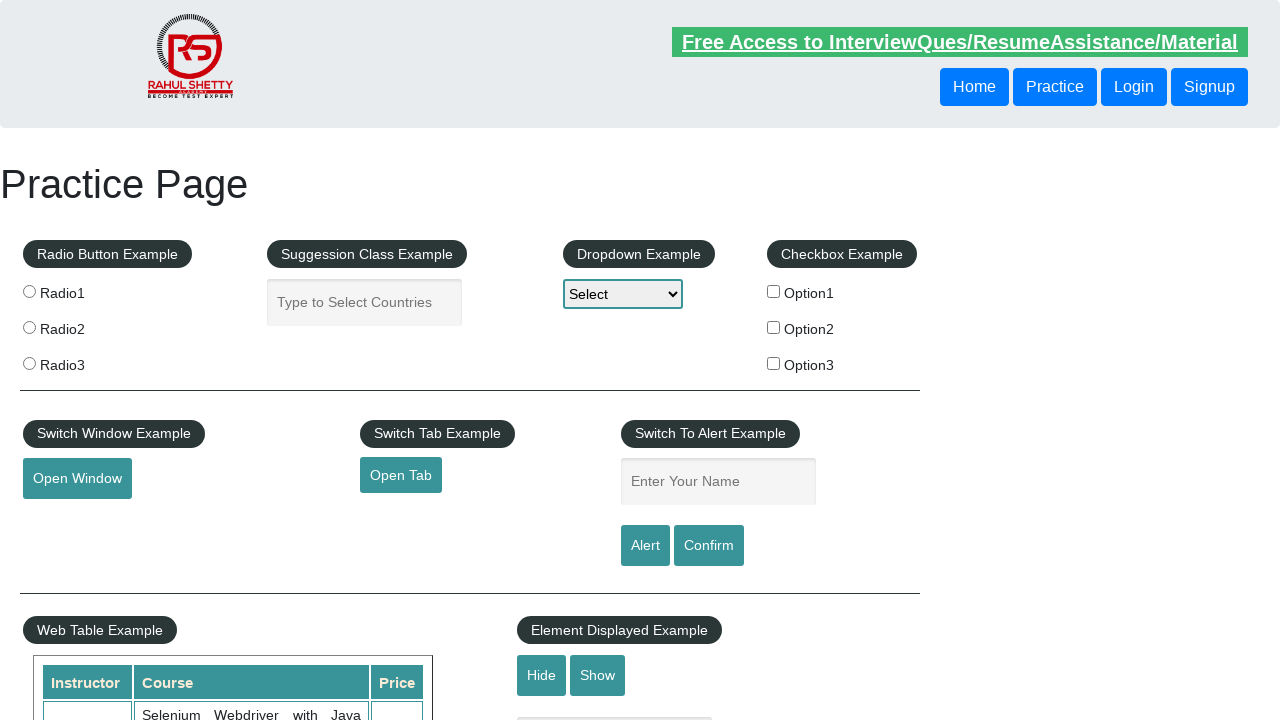

Set up dialog handler to accept alerts
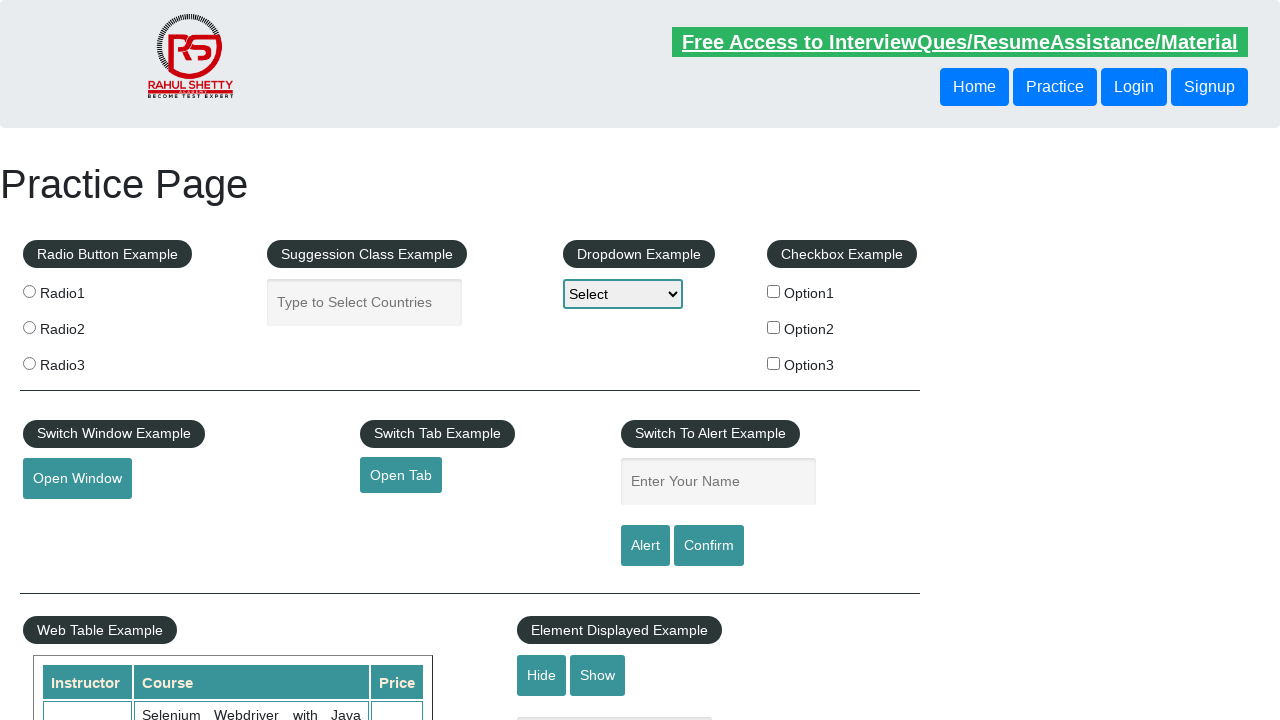

Waited for alert dialog to be processed
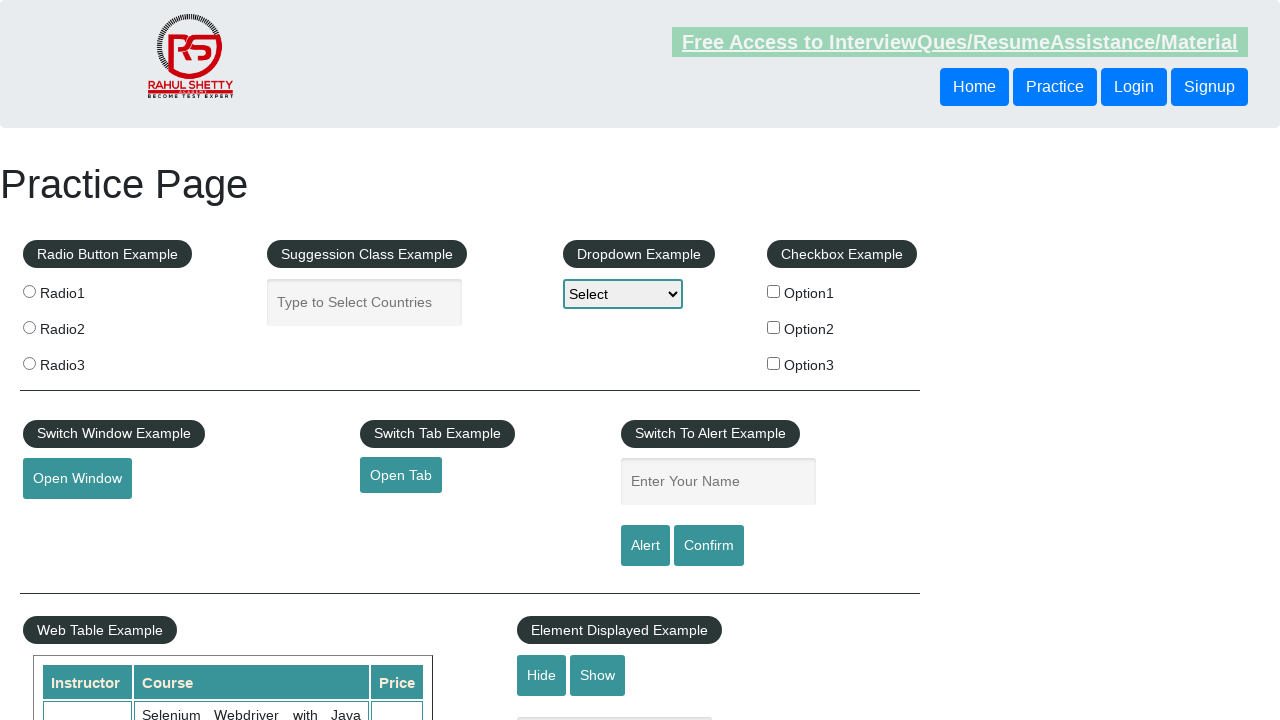

Clicked Confirm button to trigger confirm dialog at (709, 546) on #confirmbtn
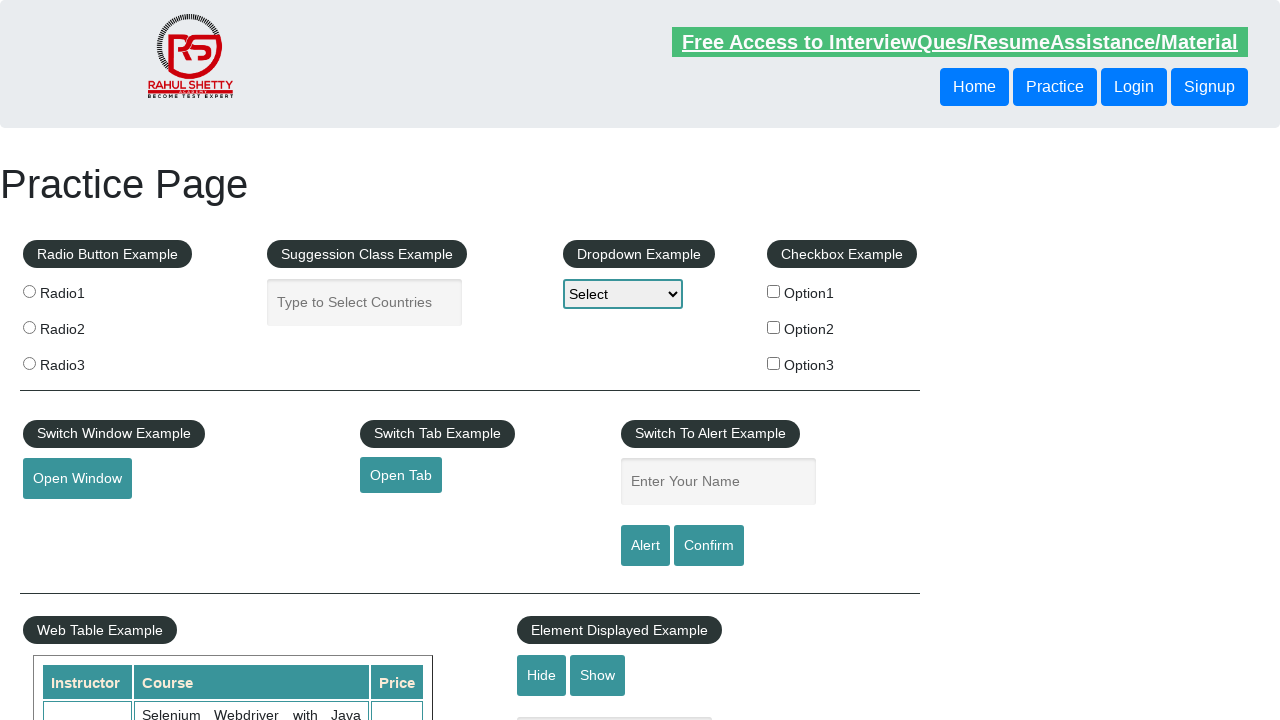

Set up dialog handler to dismiss confirm dialog
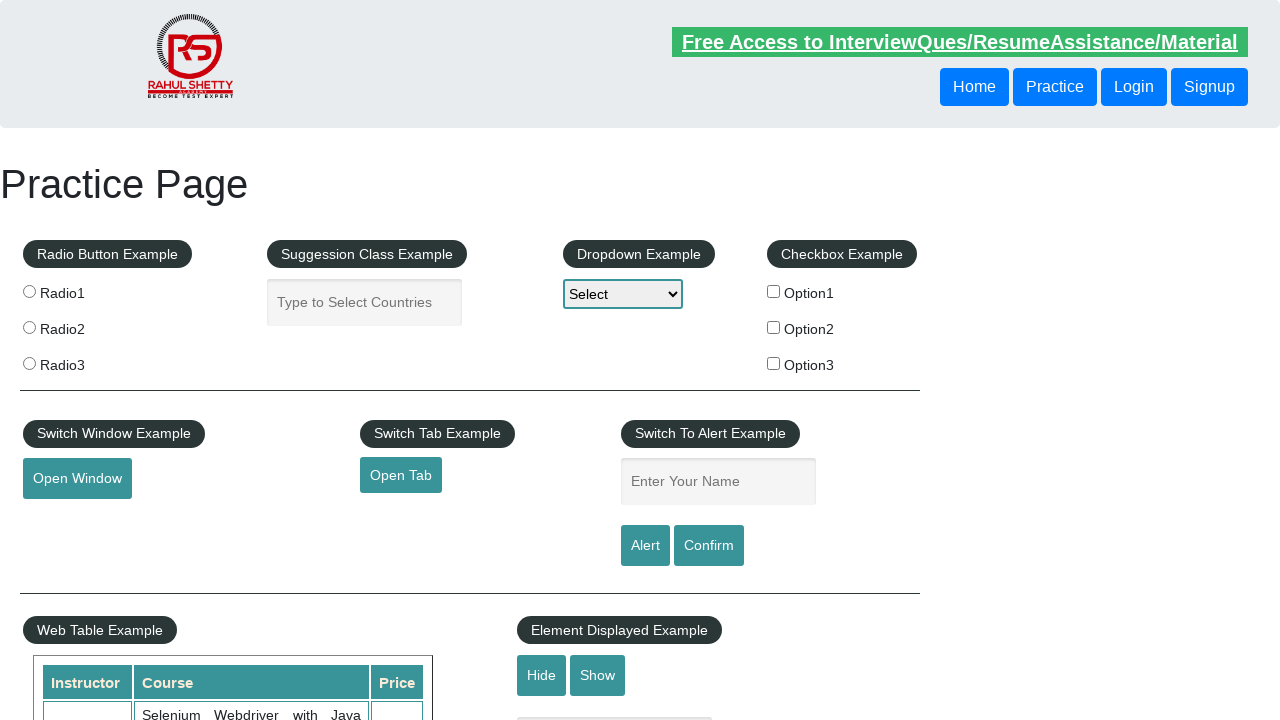

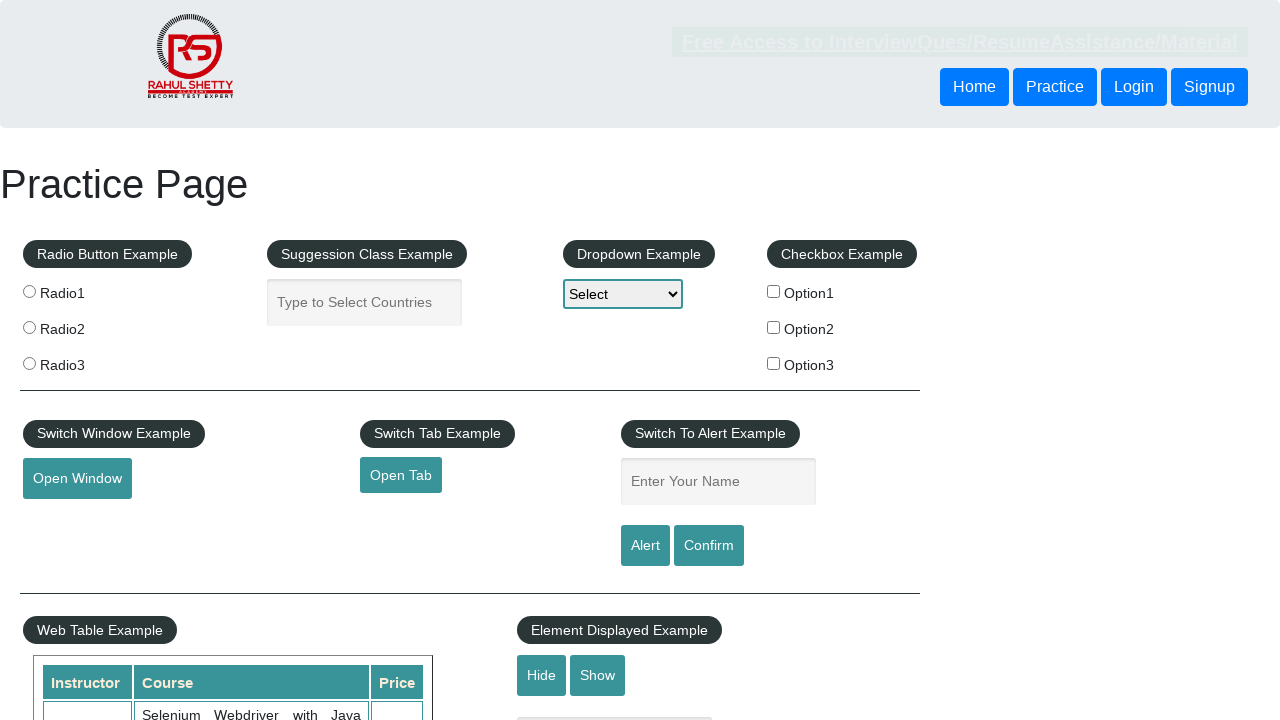